Navigates to the All Courses page and counts the total number of courses displayed

Starting URL: https://alchemy.hguy.co/lms

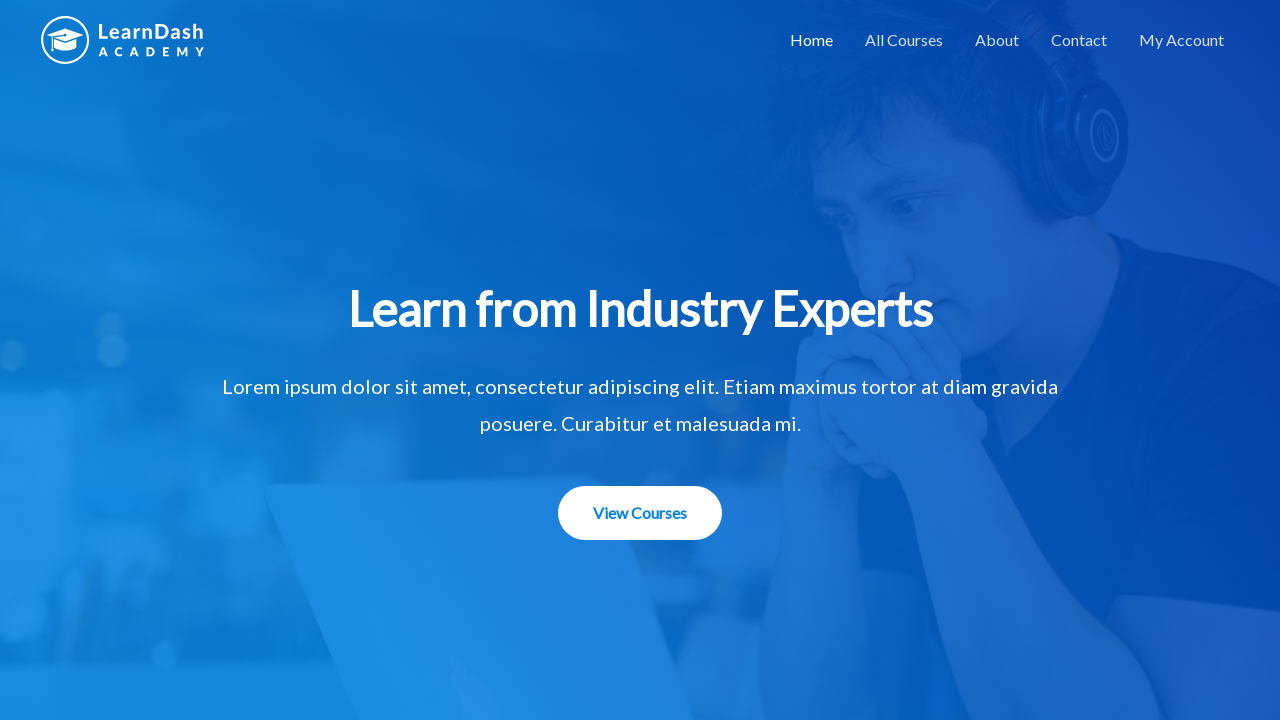

Clicked 'All Courses' link at (904, 40) on text=All Courses
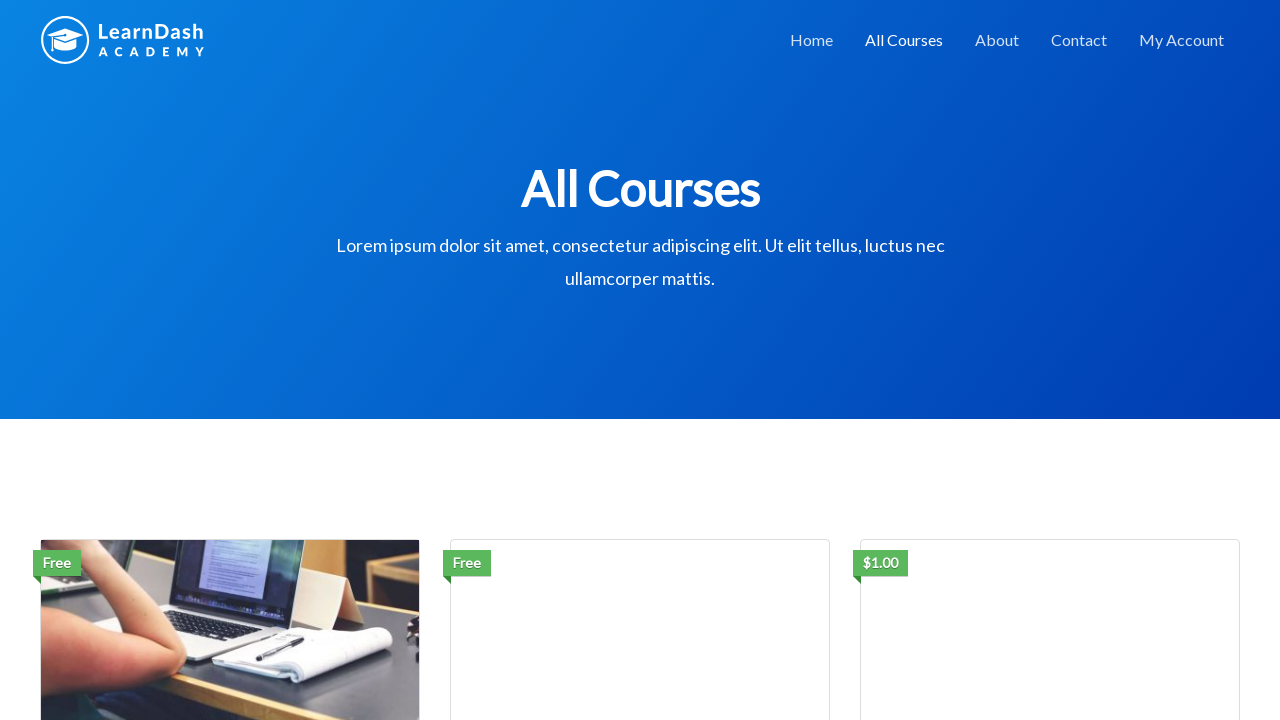

Waited for course titles to load
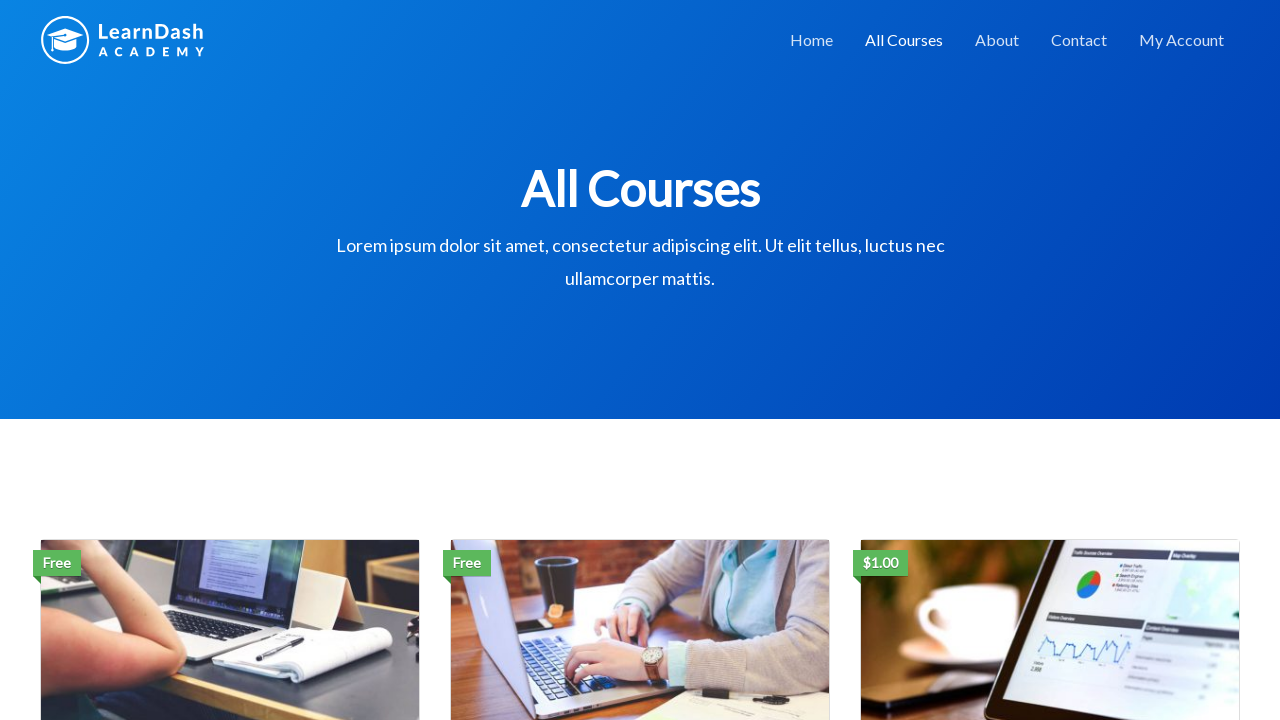

Retrieved all course title elements
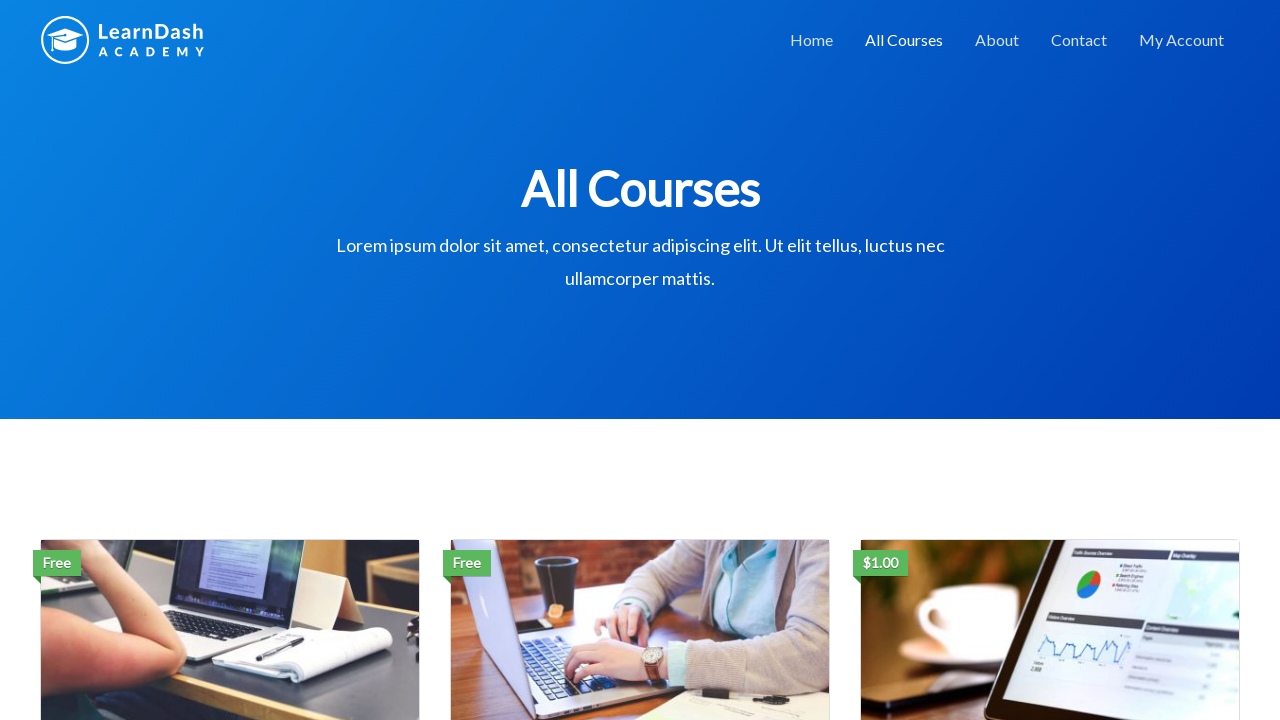

Found 3 total courses
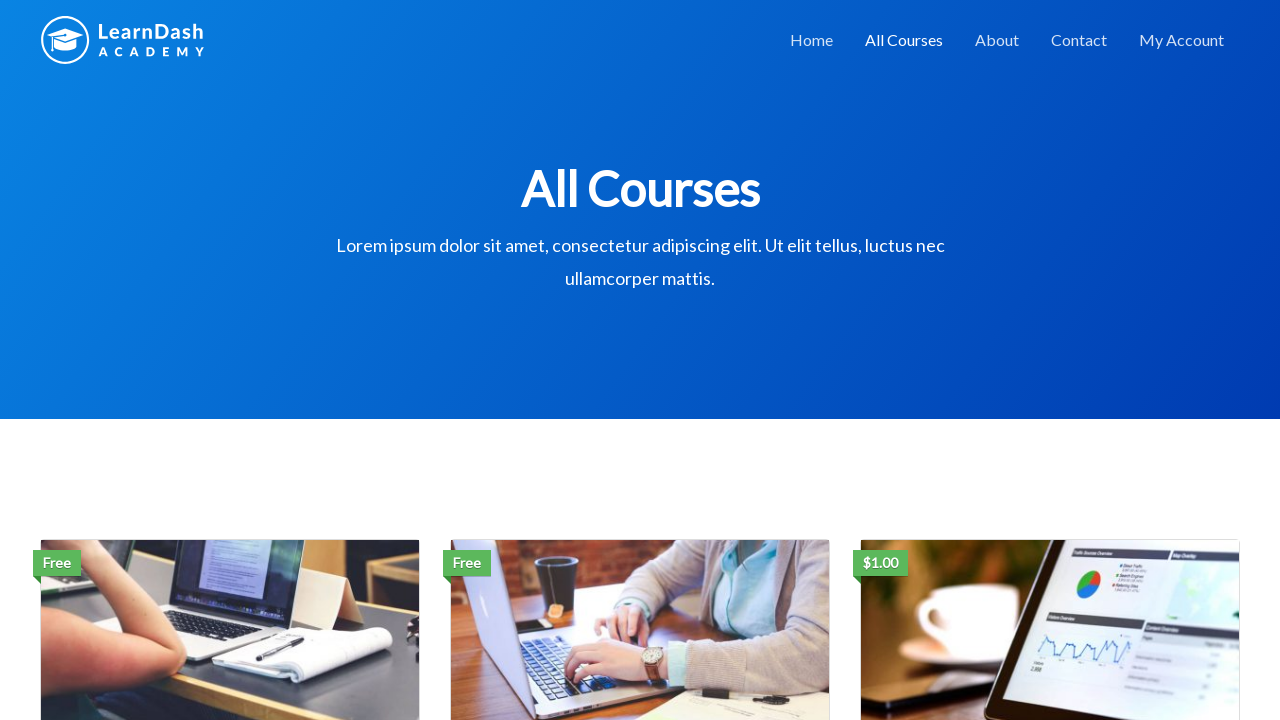

Printed all course titles
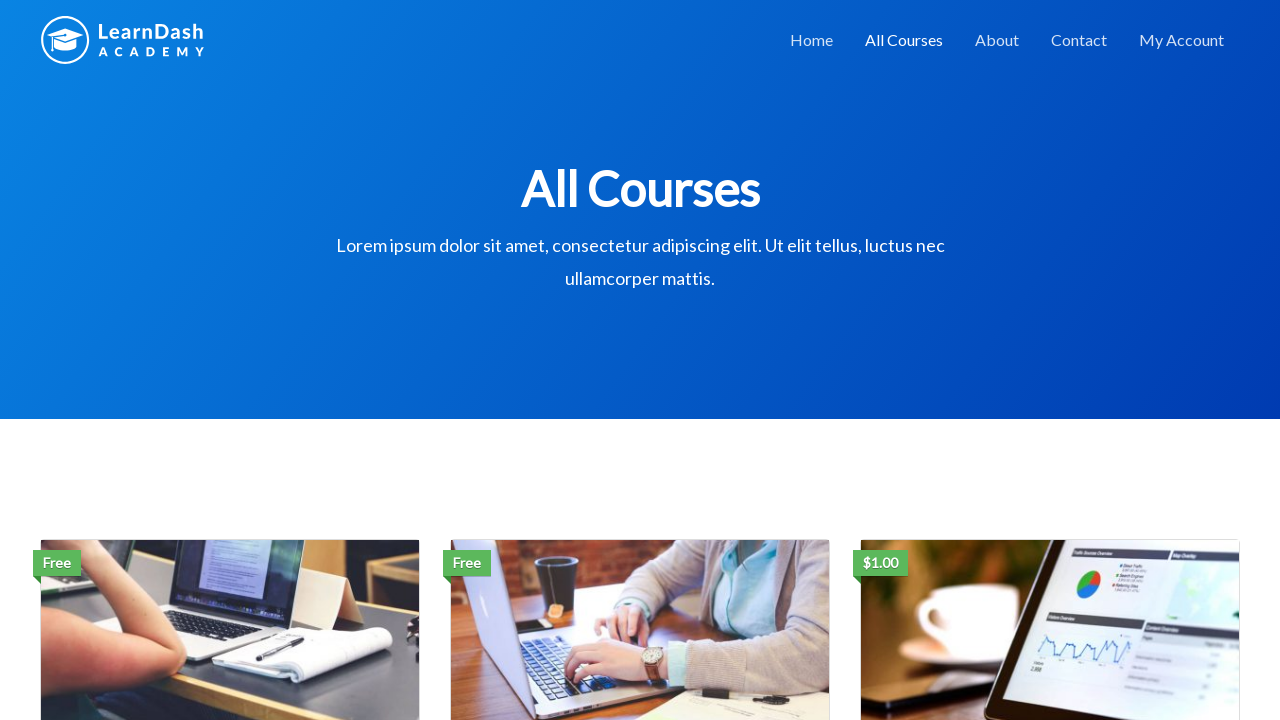

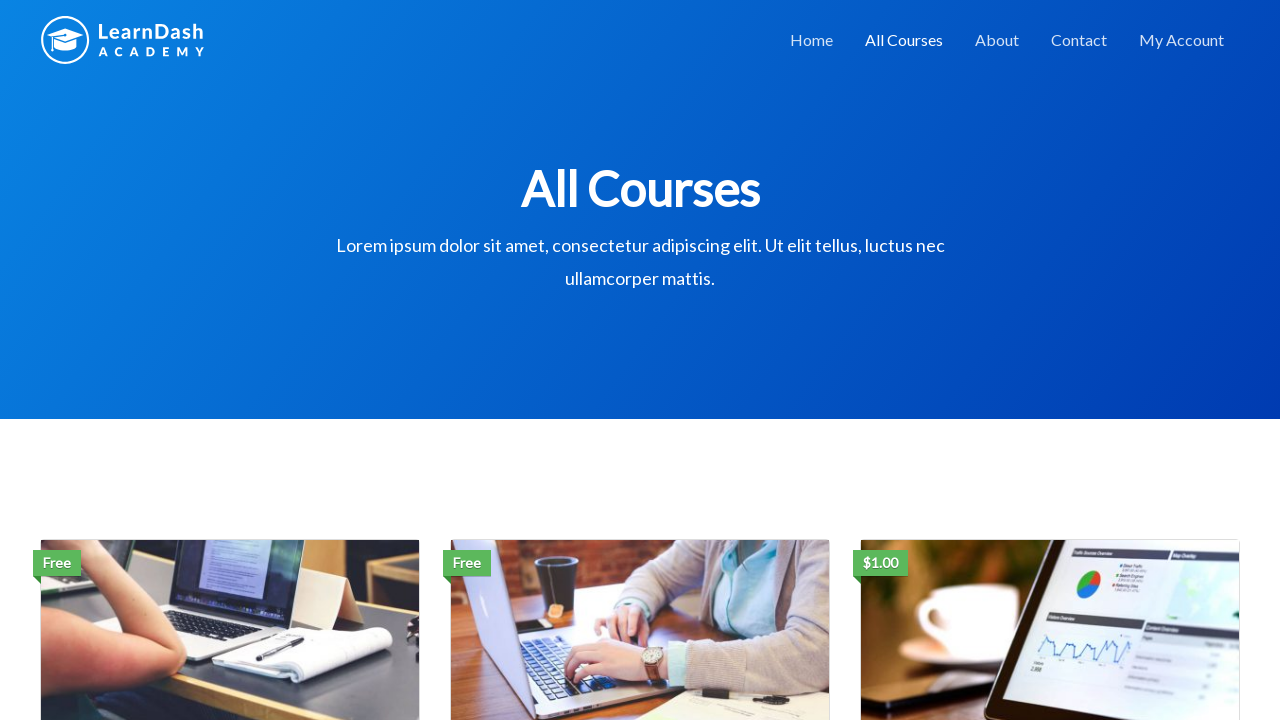